Tests interacting with elements inside nested shadow DOM by filling a text field within multiple shadow roots

Starting URL: https://selectorshub.com/iframe-in-shadow-dom/

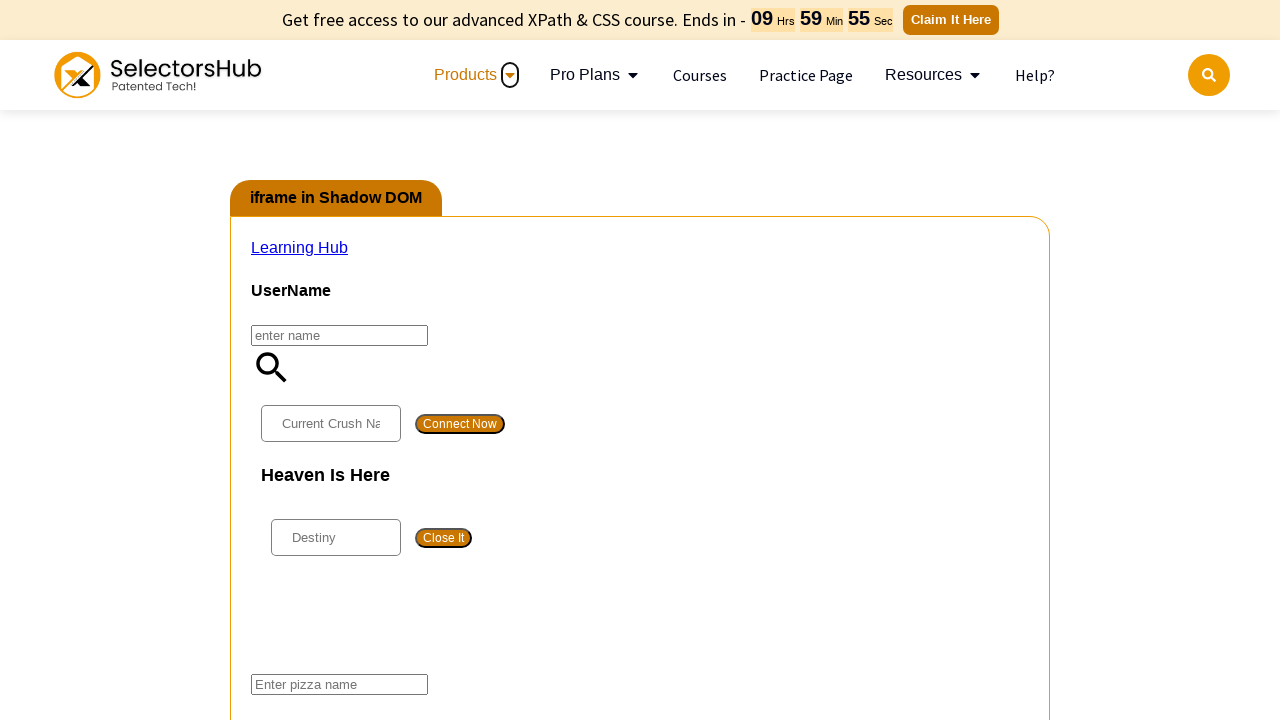

Waited 5 seconds for page to load completely
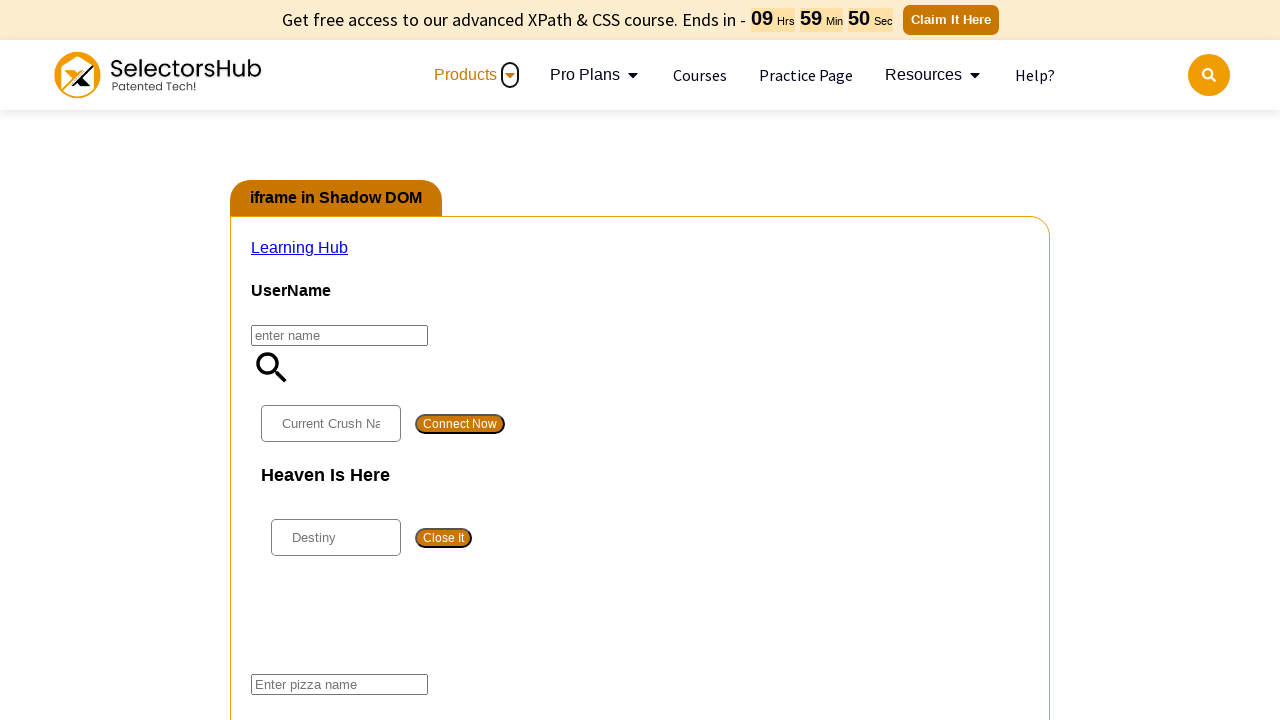

Located #userName element
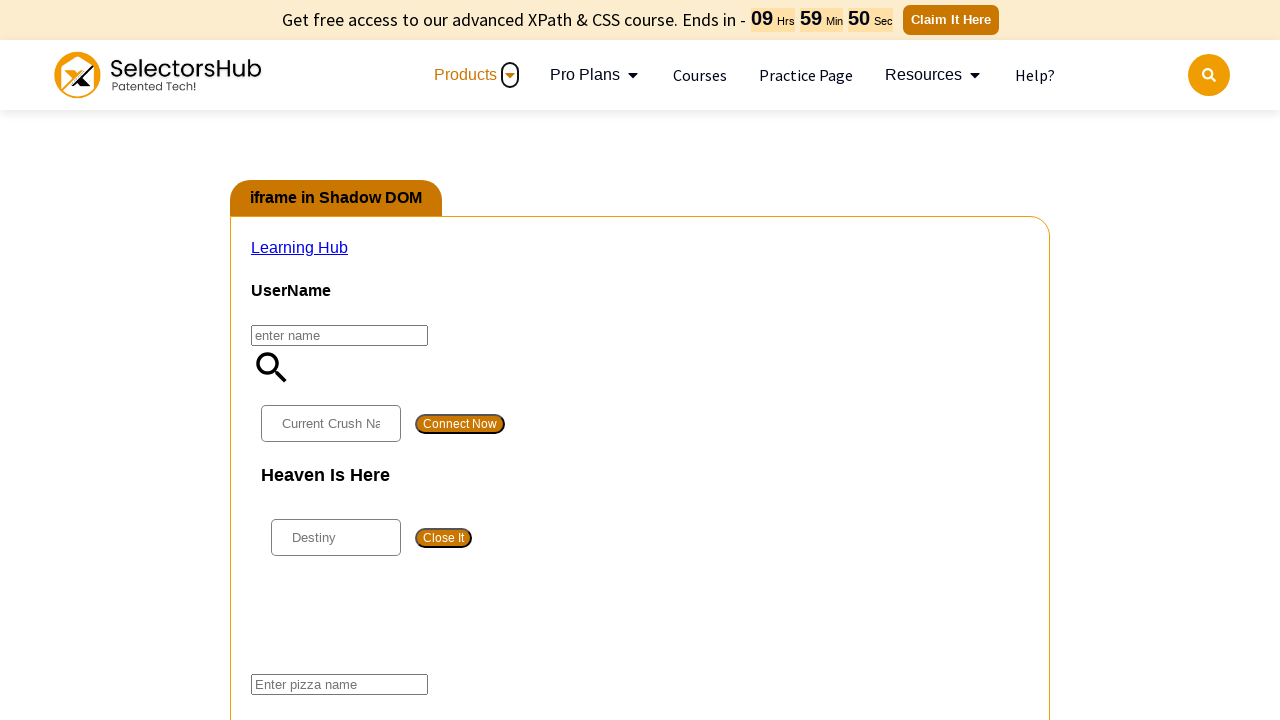

Accessed first shadow root from #userName element
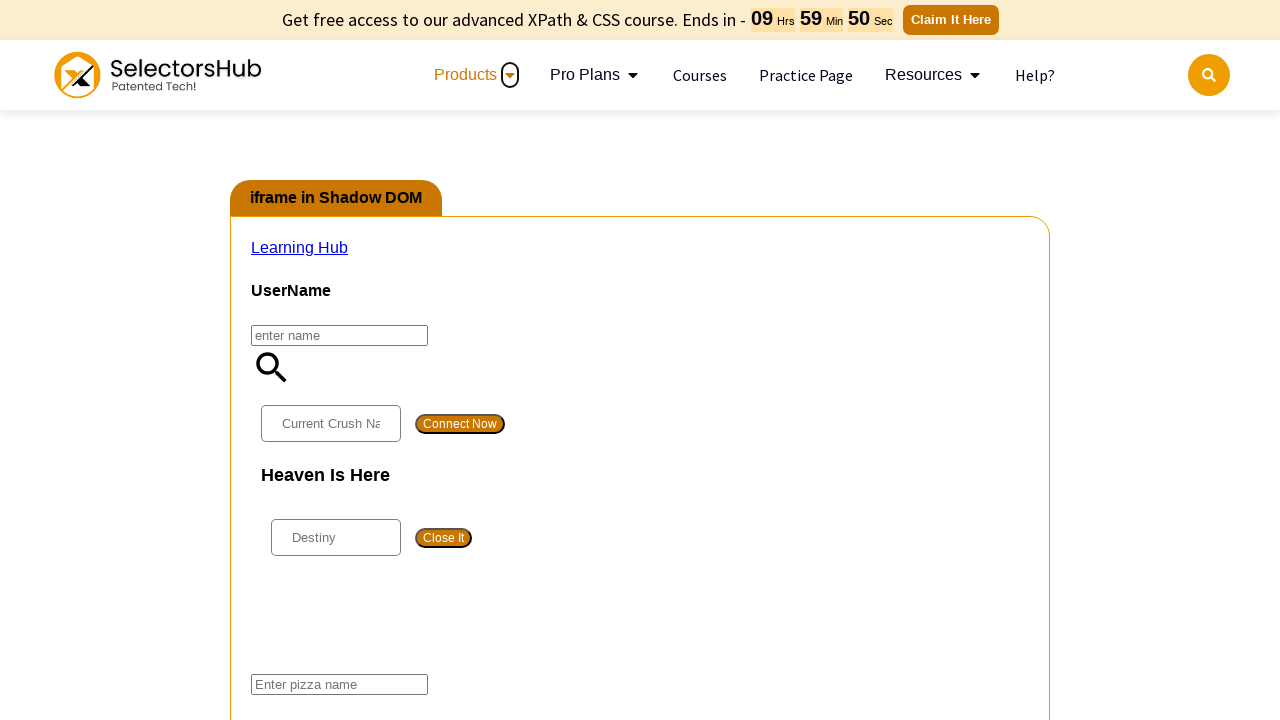

Located #app2 element inside first shadow root
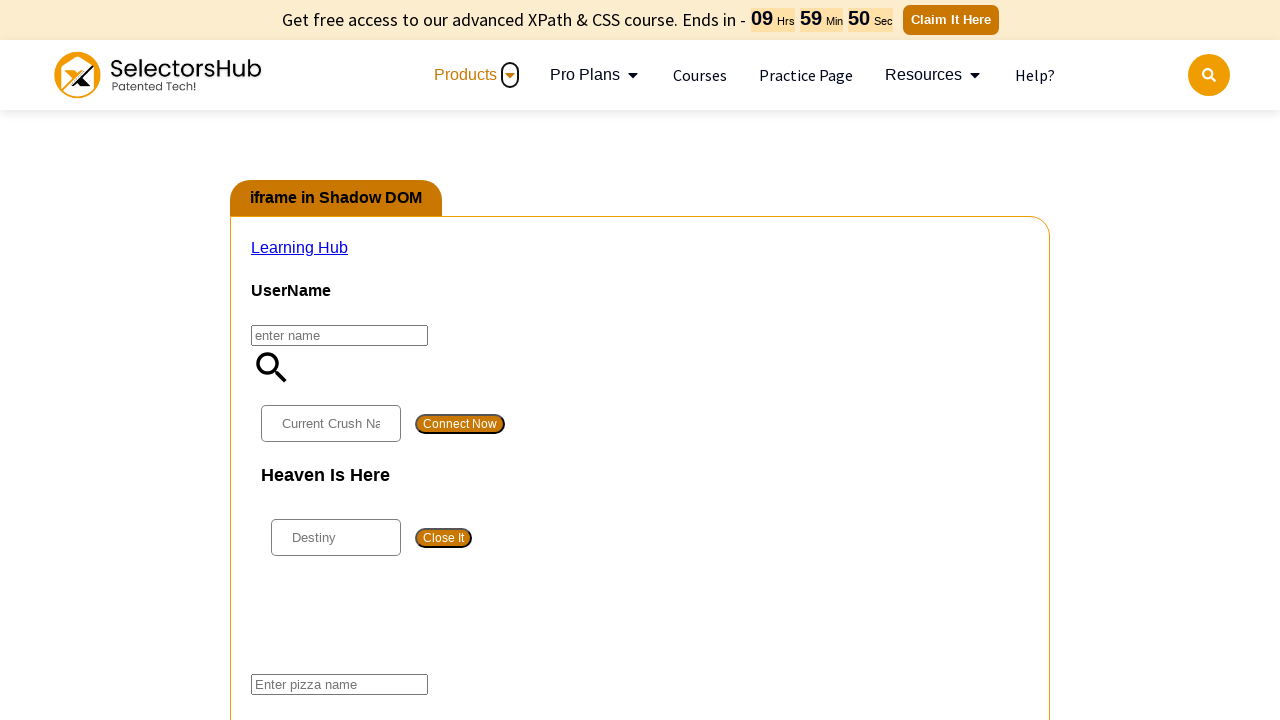

Accessed second shadow root from #app2 element
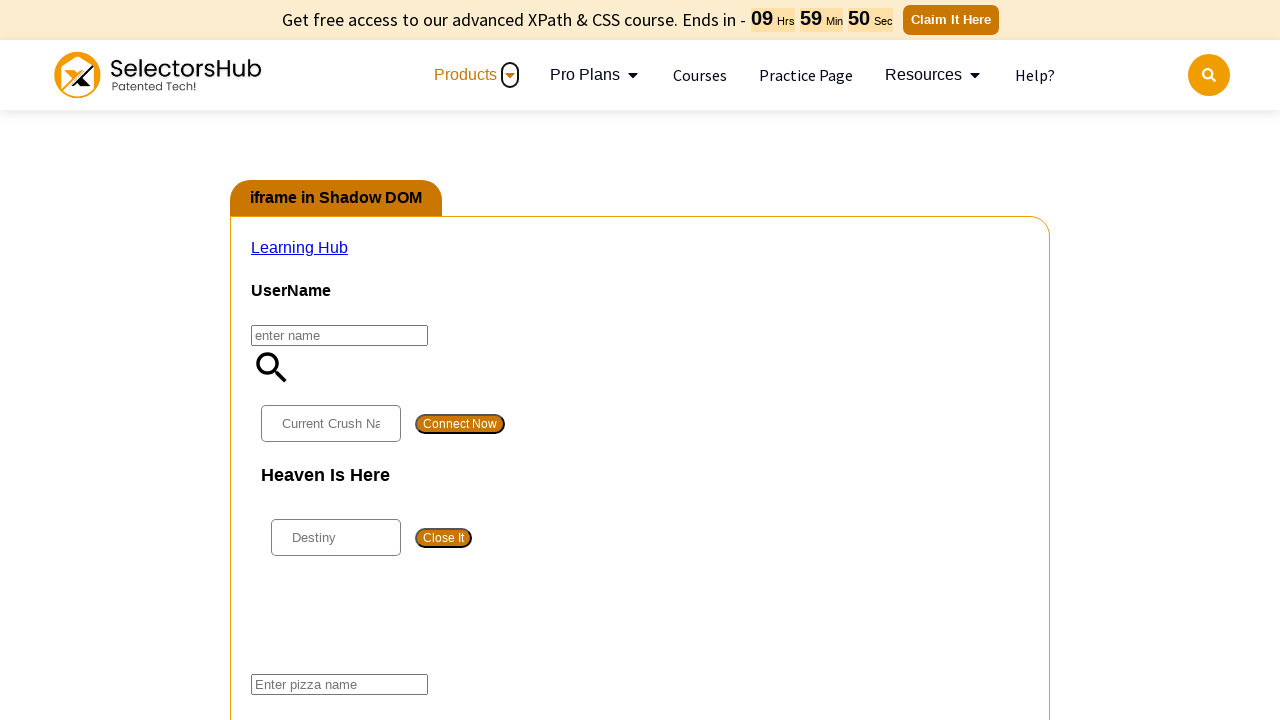

Located #pizza input element inside second shadow root
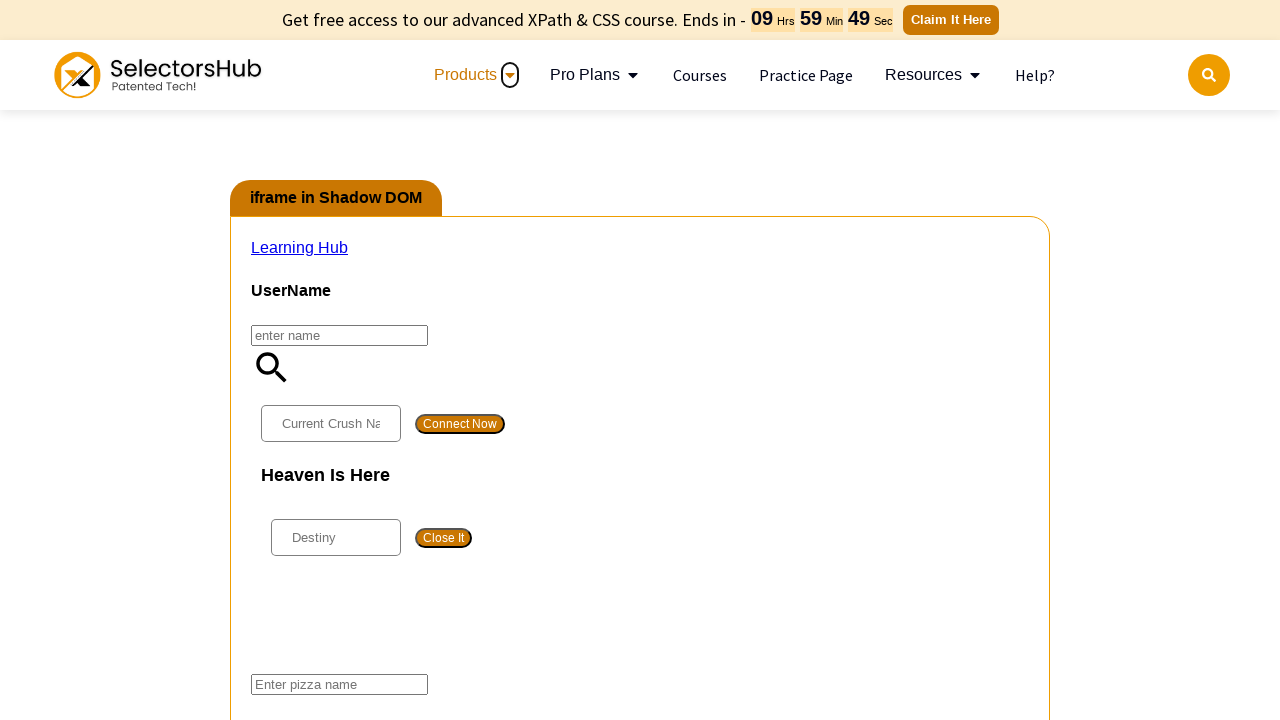

Filled pizza input field with 'pizza' value inside nested shadow DOM
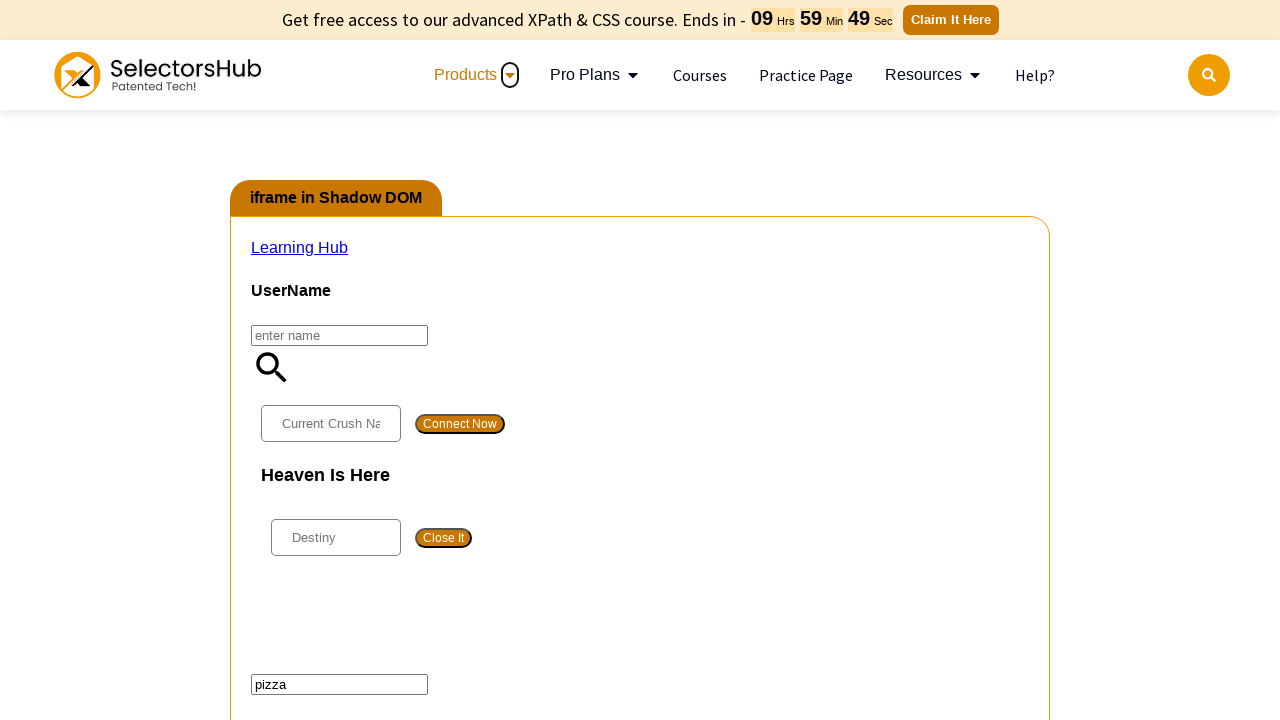

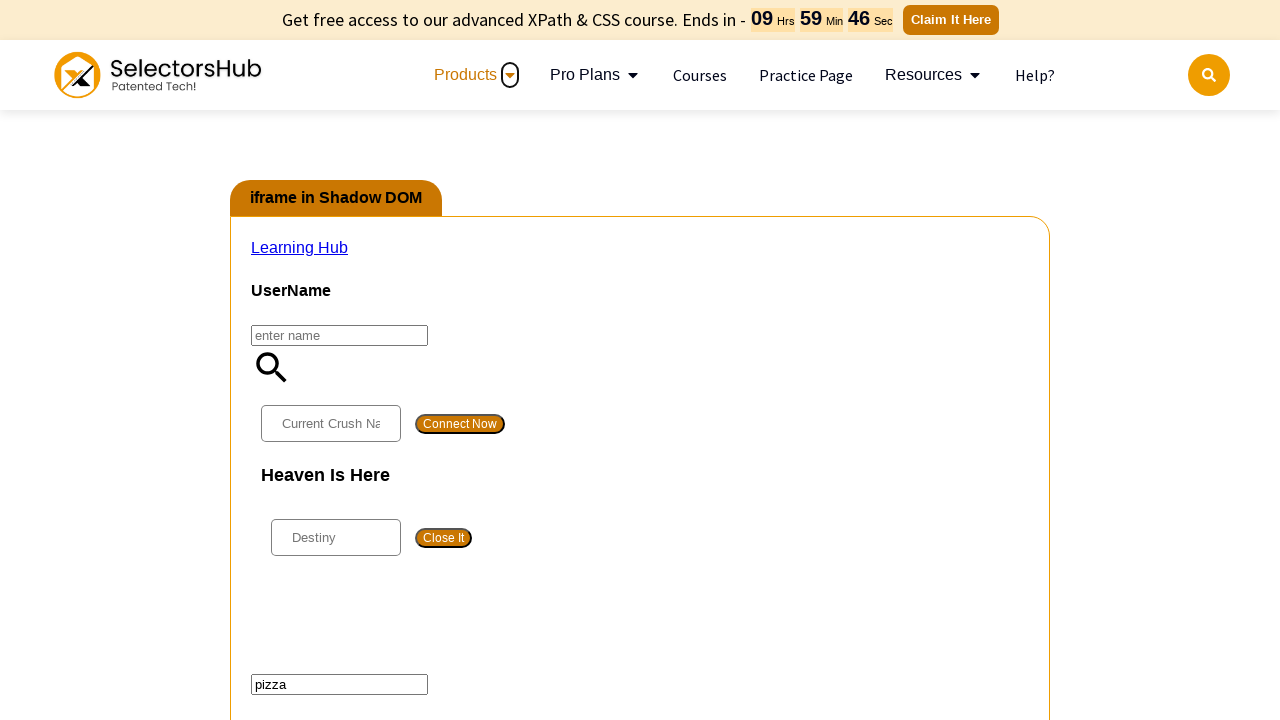